Tests error message display when entering an invalid password on the login form

Starting URL: http://the-internet.herokuapp.com/login

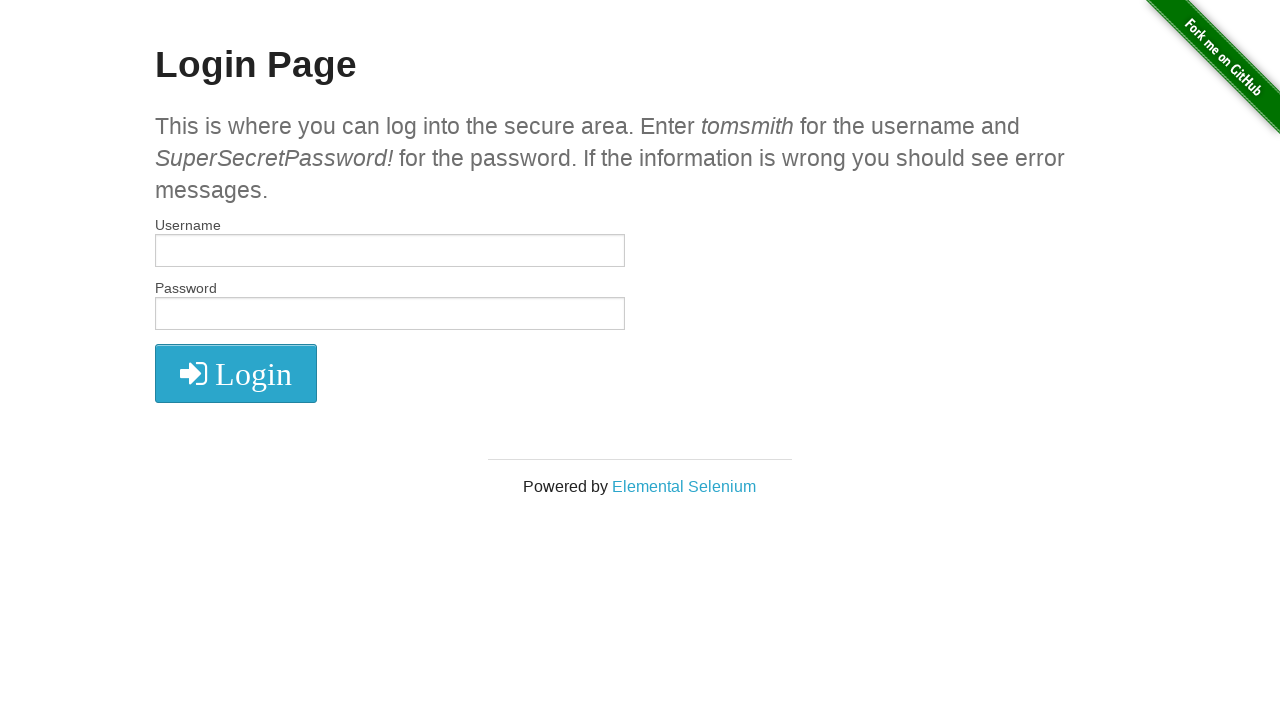

Filled username field with 'tomsmith' on #username
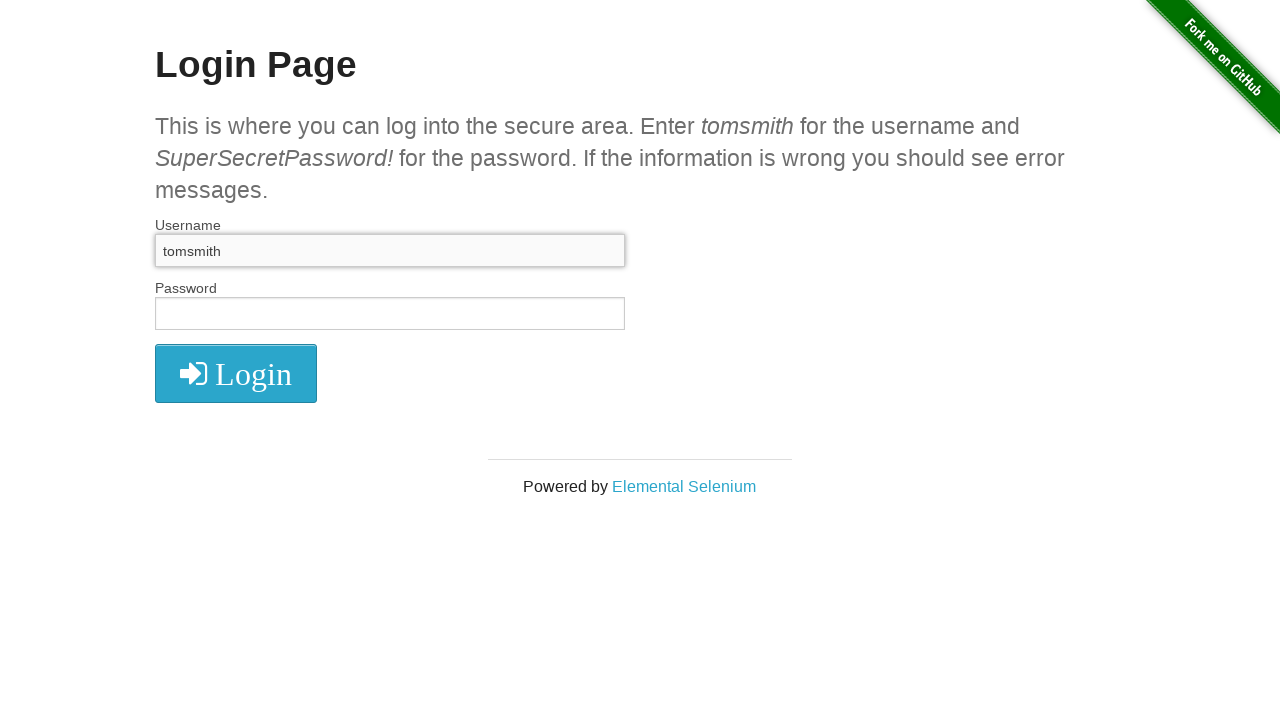

Filled password field with invalid password 'SuperSecretPassword' on input[name='password']
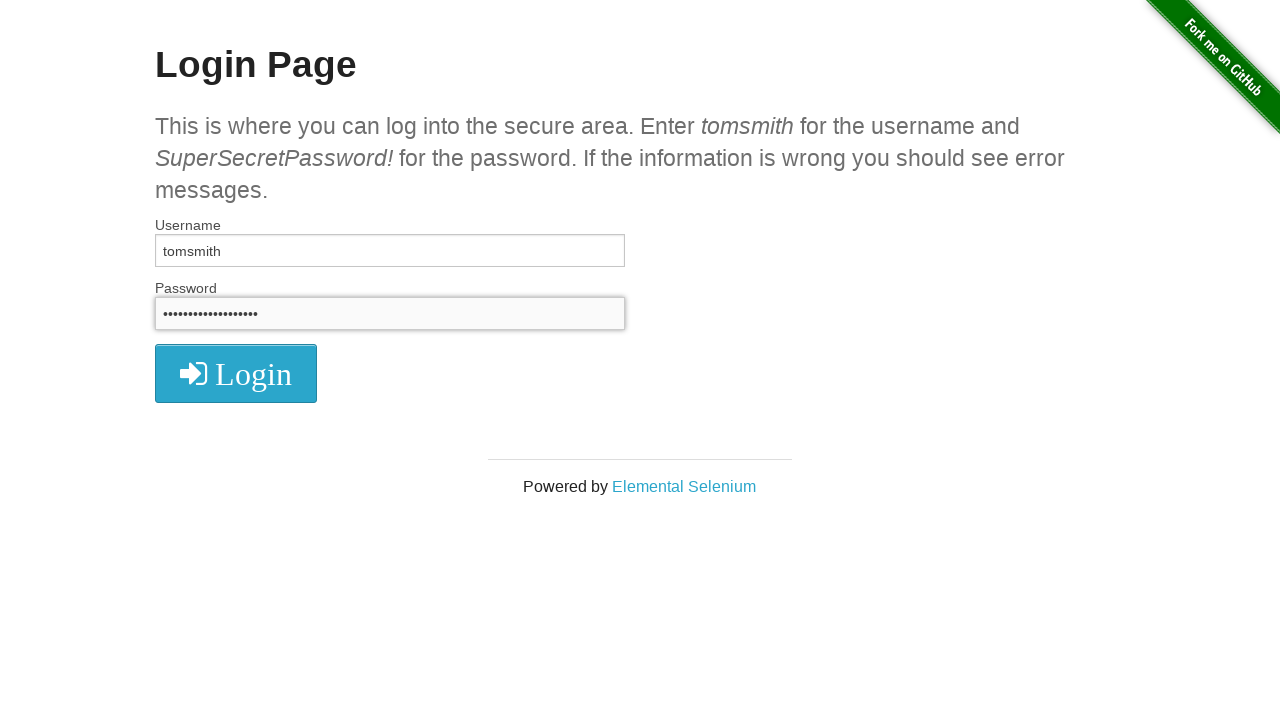

Clicked login button at (236, 374) on xpath=//i[@class='fa fa-2x fa-sign-in']
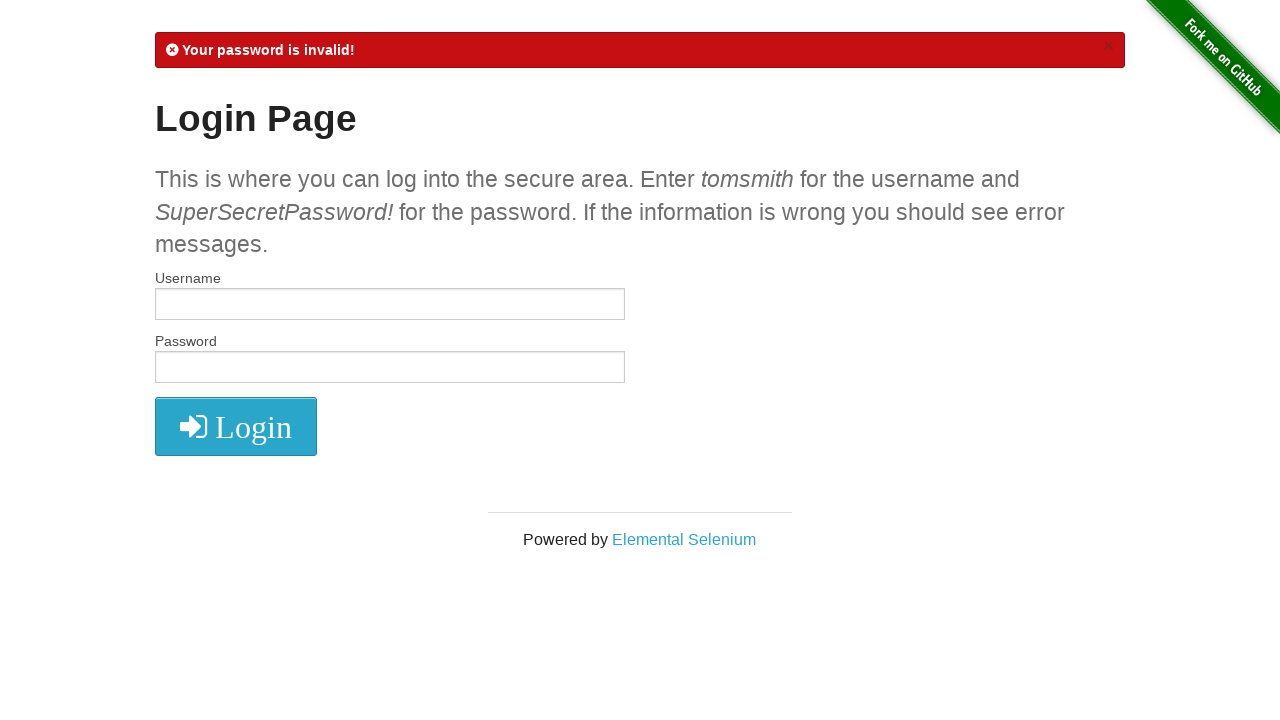

Error message appeared on login form
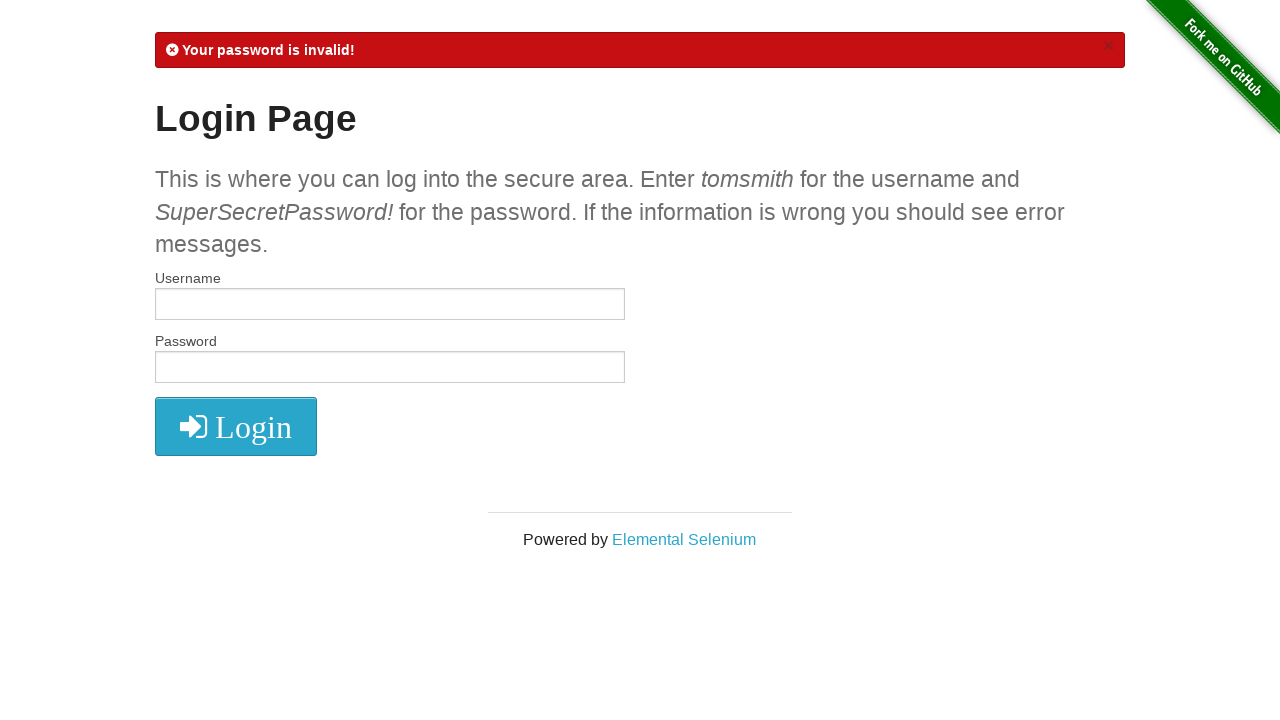

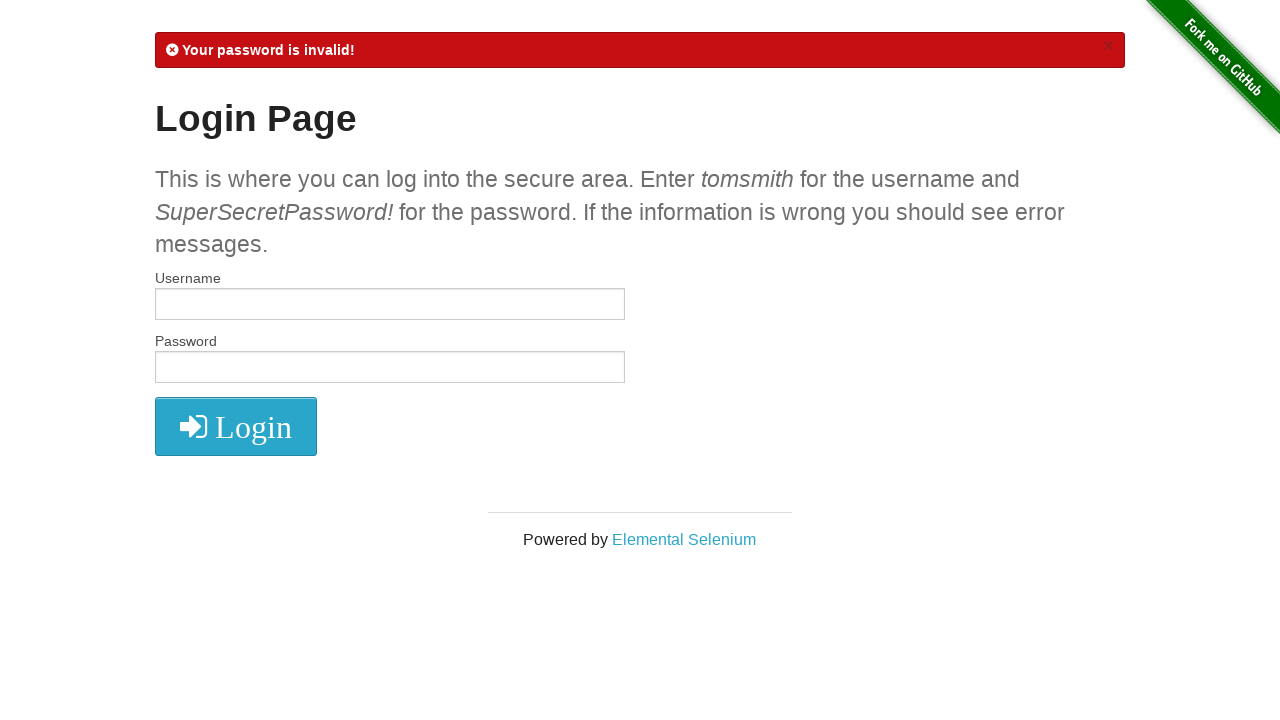